Tests opening multiple browser tabs by clicking several links, then iterates through each tab to verify titles, and closes each tab systematically.

Starting URL: https://automationbysqatools.blogspot.com/p/manual-testing.html

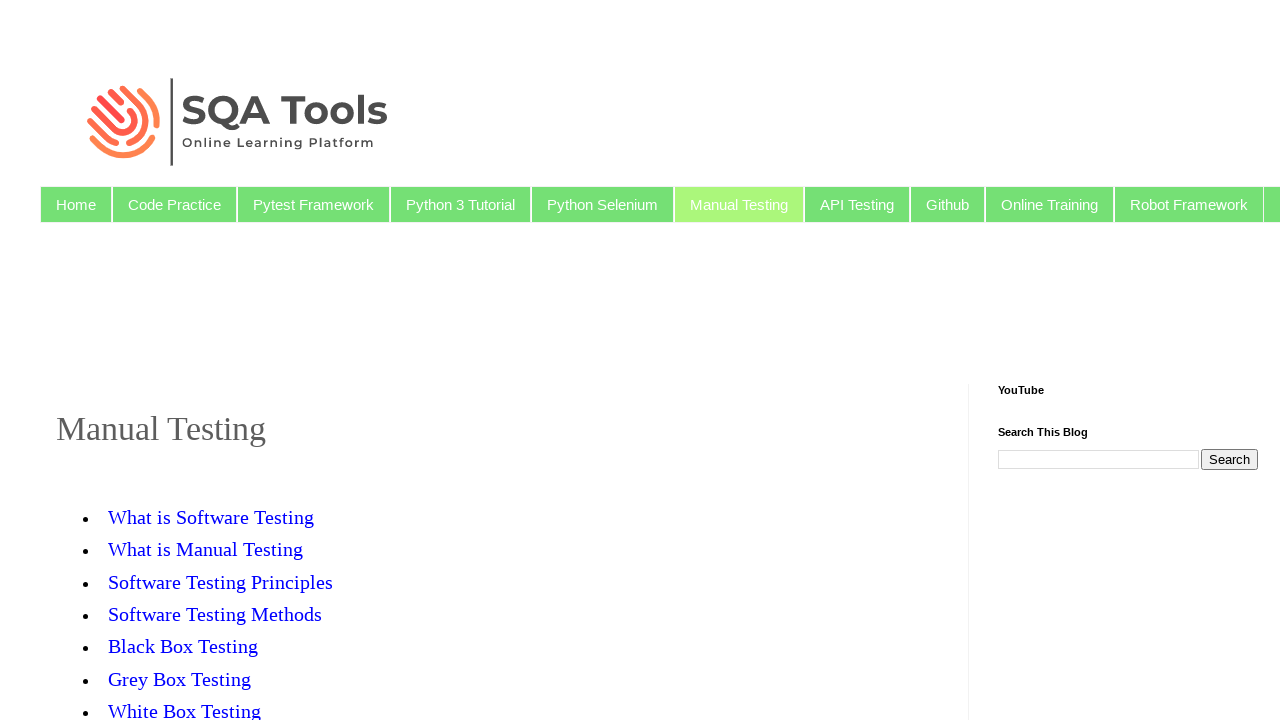

Clicked link 'Software Testing Methods' to open new tab at (215, 614) on text=Software Testing Methods
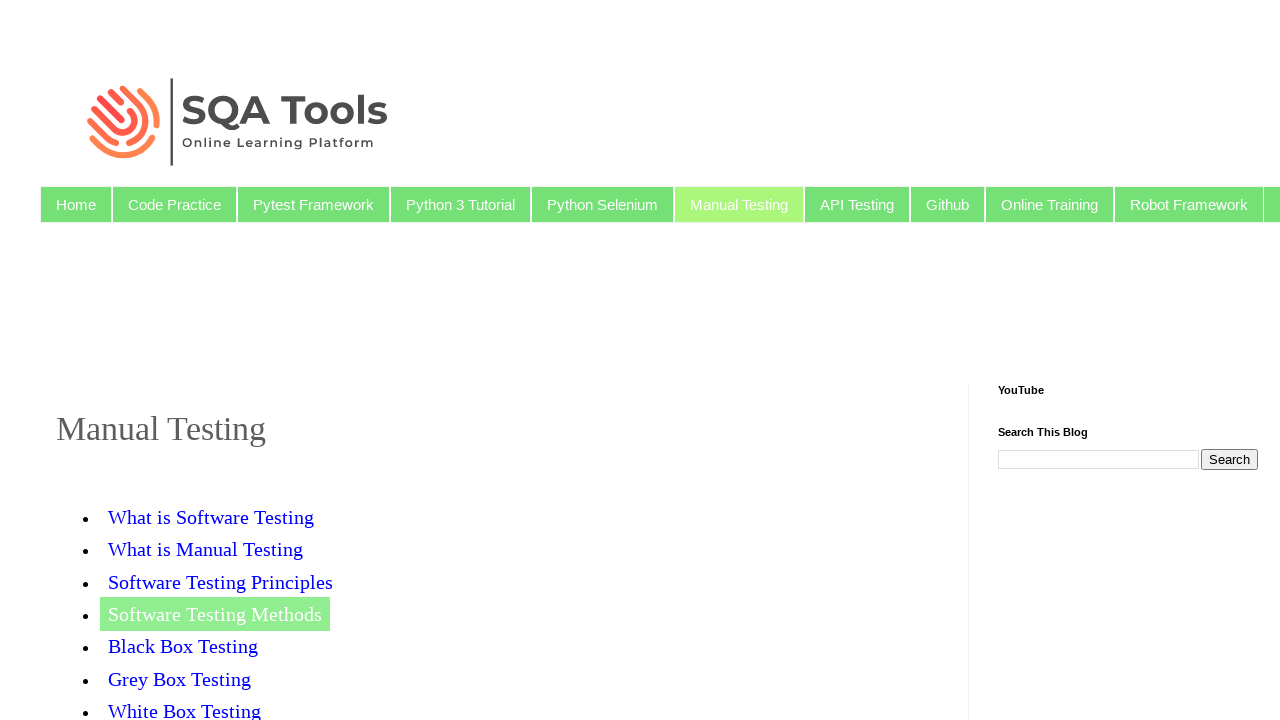

New tab loaded for 'Software Testing Methods'
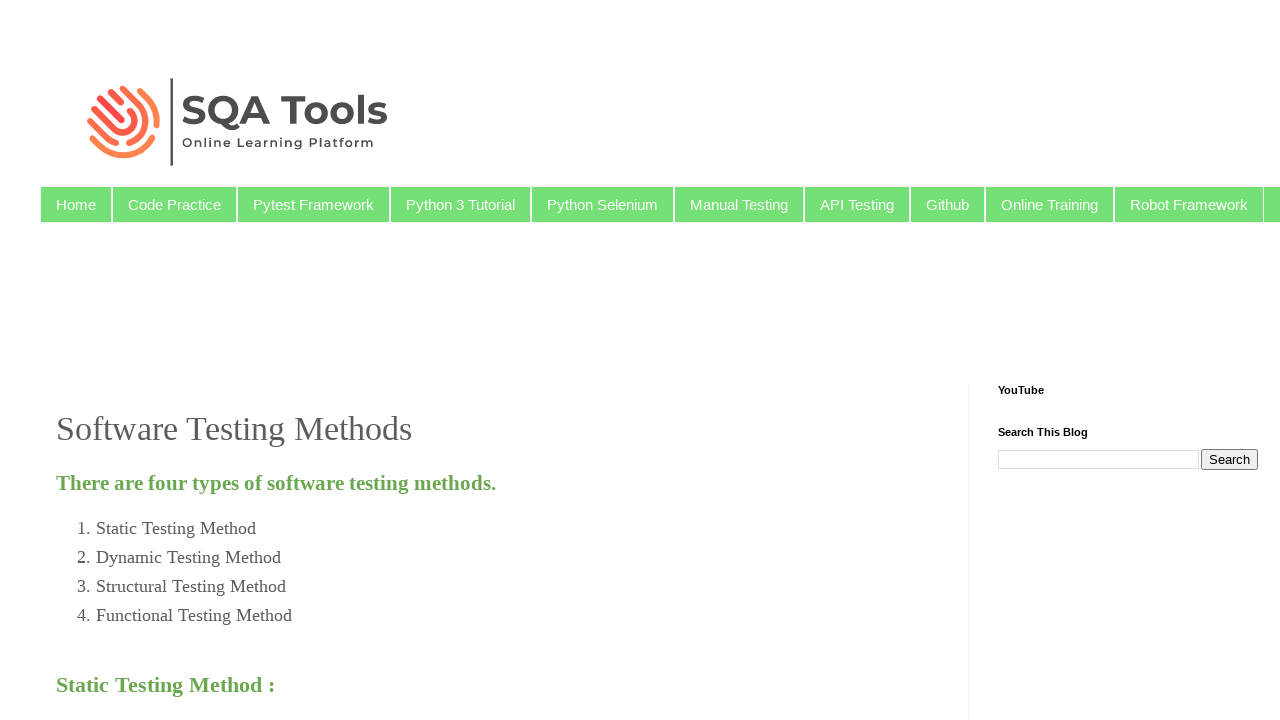

Clicked link 'Black Box Testing' to open new tab at (183, 646) on text=Black Box Testing
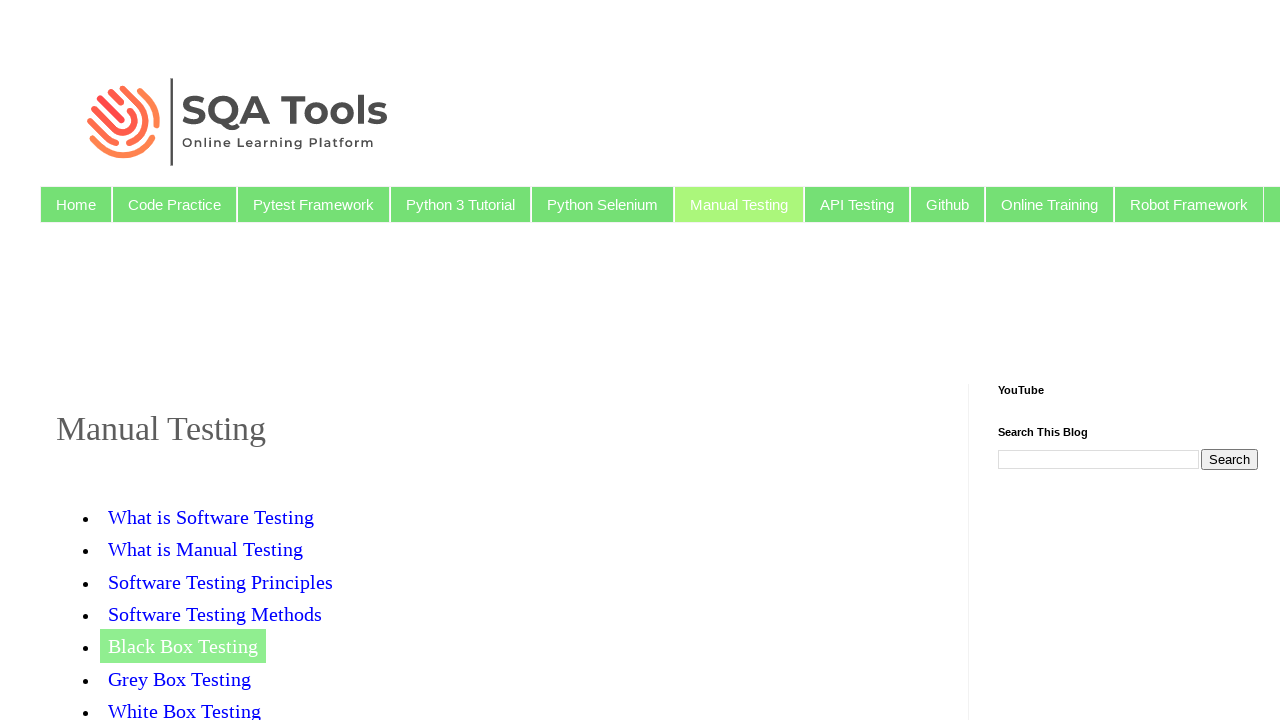

New tab loaded for 'Black Box Testing'
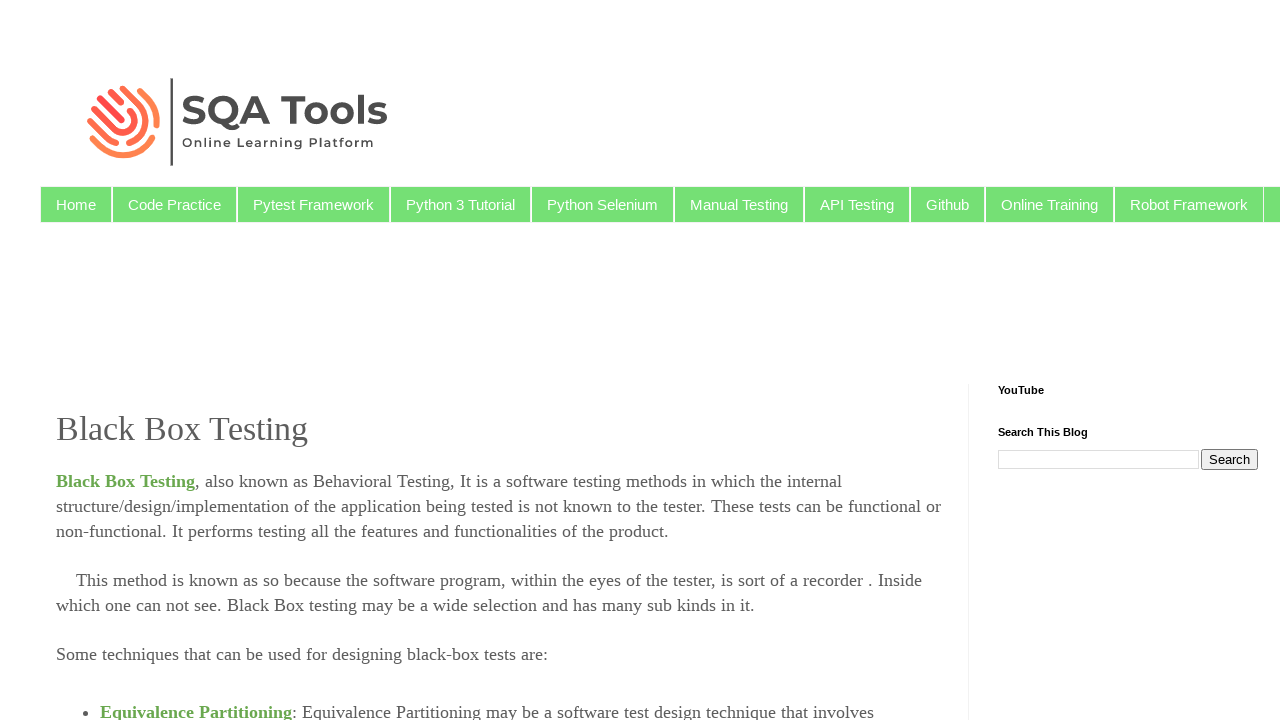

Clicked link 'Grey Box Testing' to open new tab at (180, 679) on text=Grey Box Testing
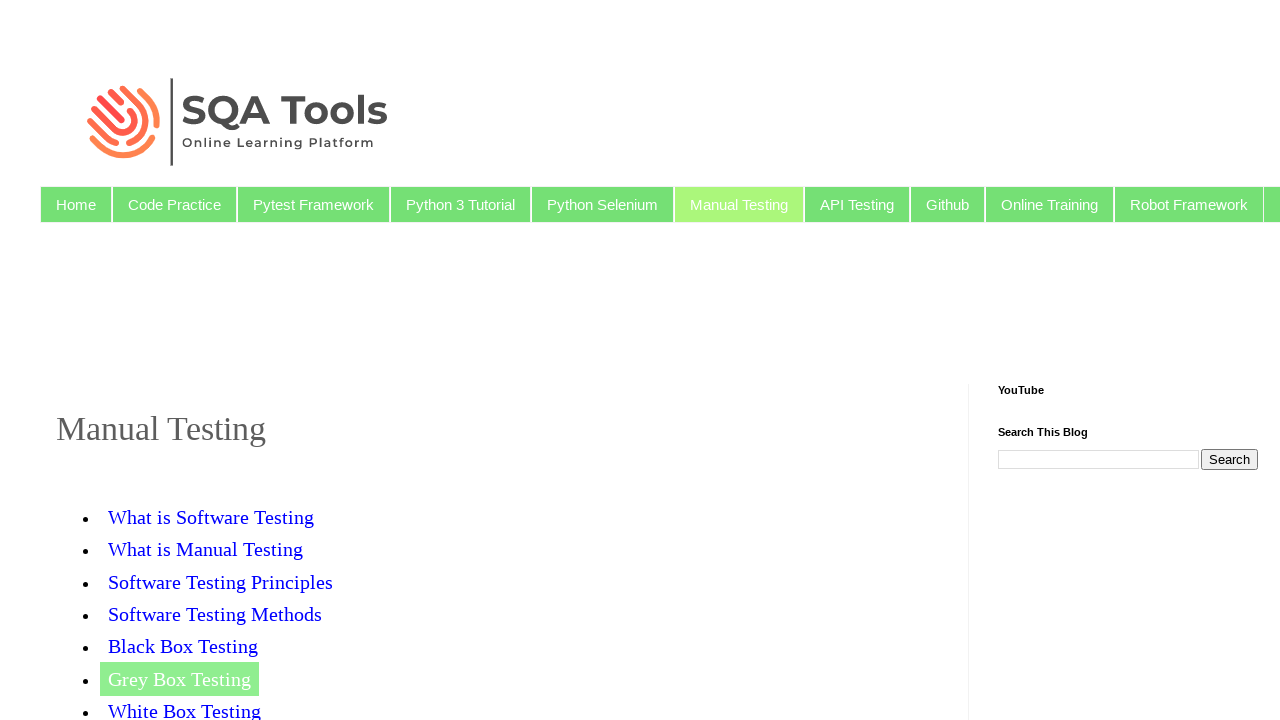

New tab loaded for 'Grey Box Testing'
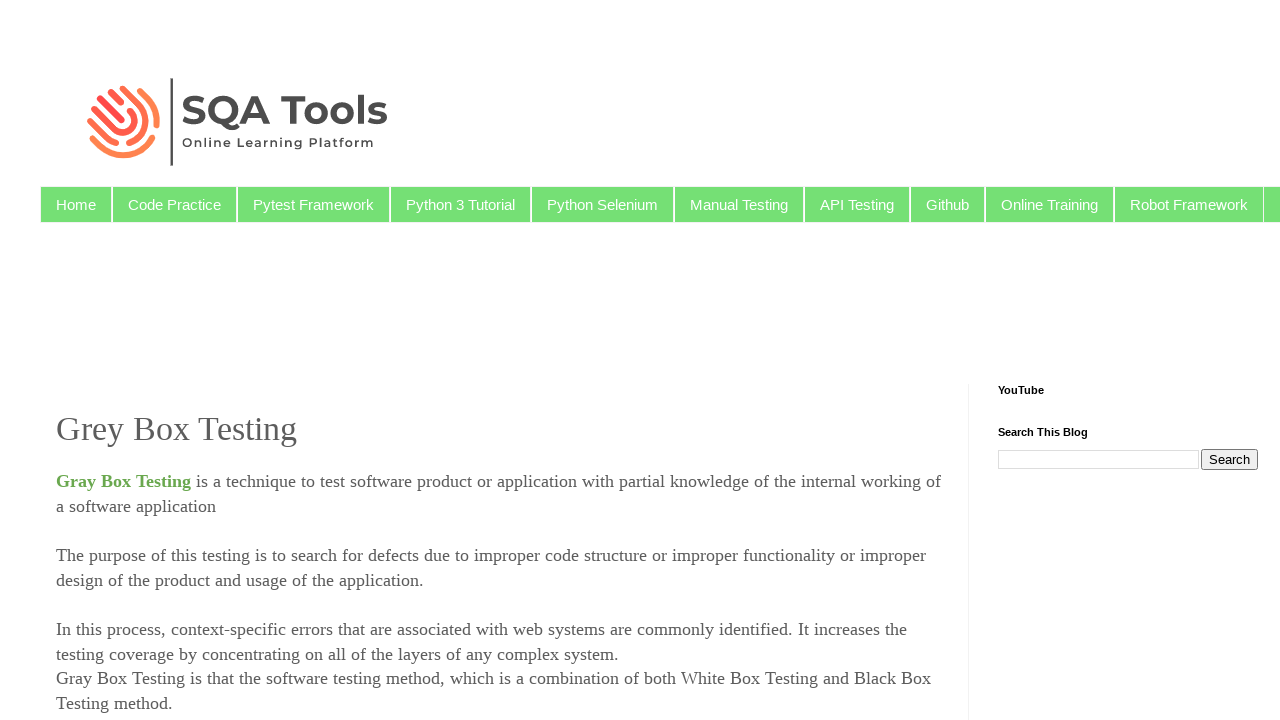

Clicked link 'White Box Testing' to open new tab at (184, 703) on text=White Box Testing
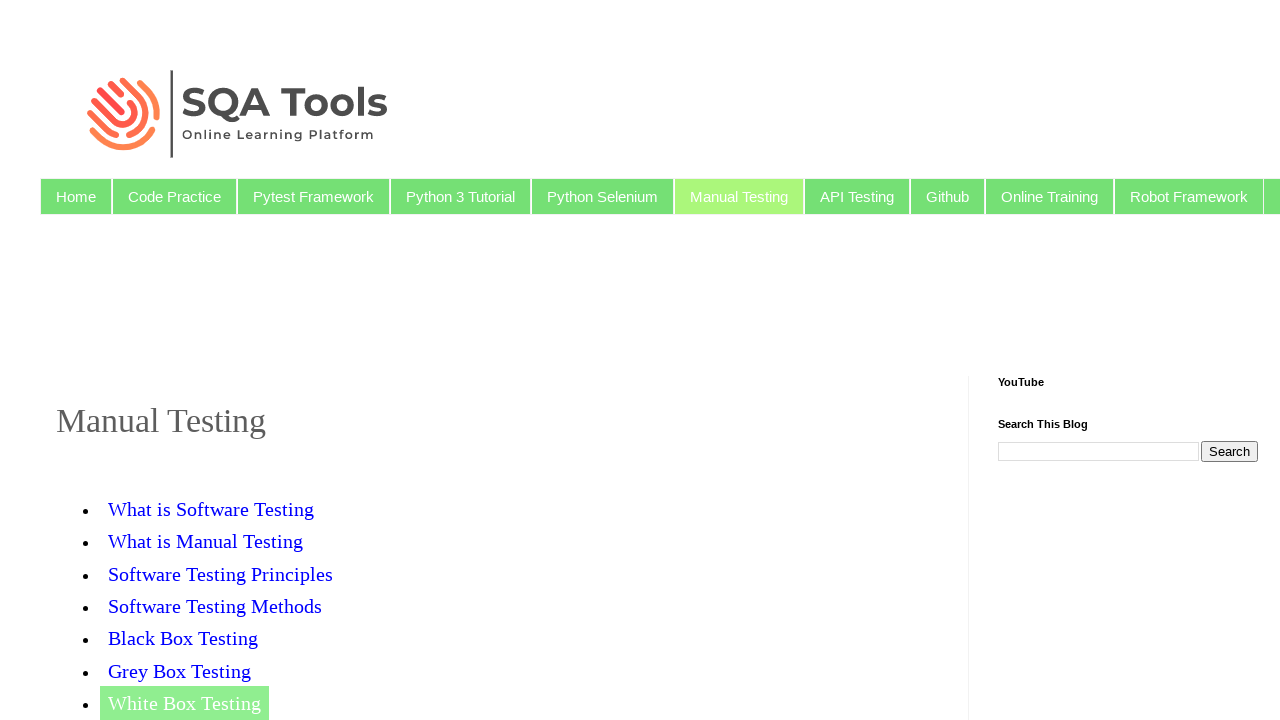

New tab loaded for 'White Box Testing'
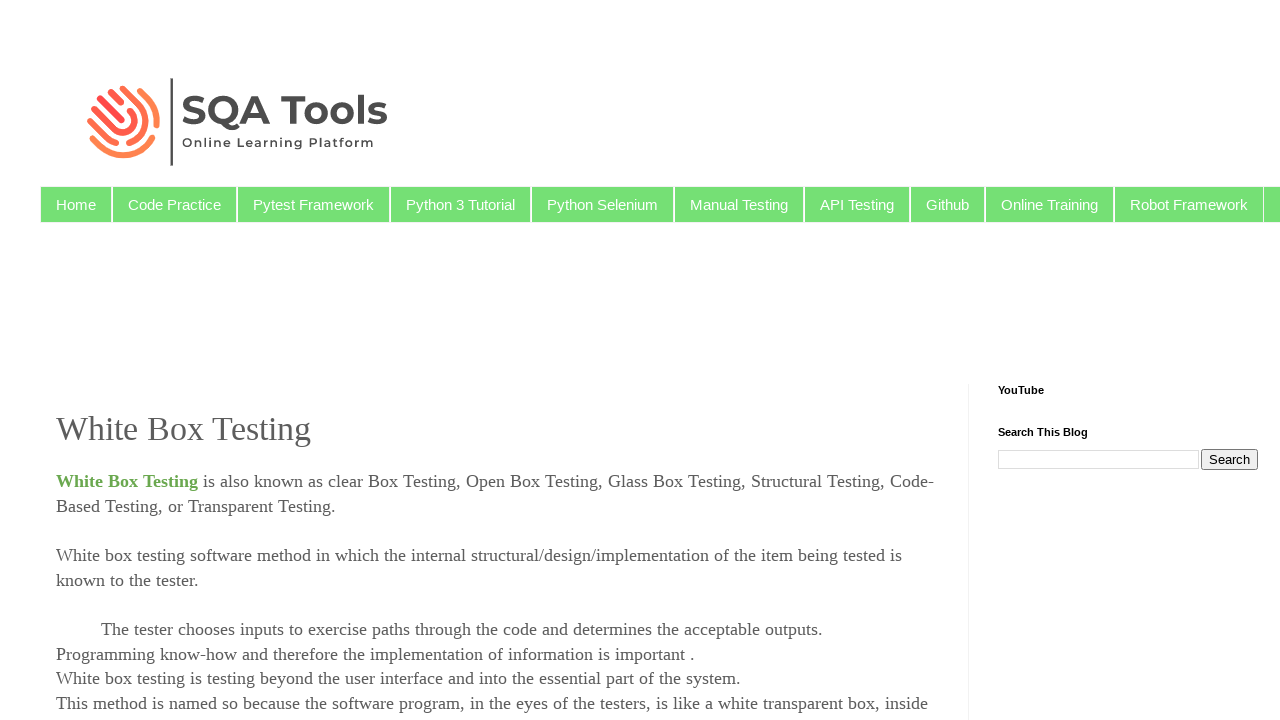

Brought tab to front to read title
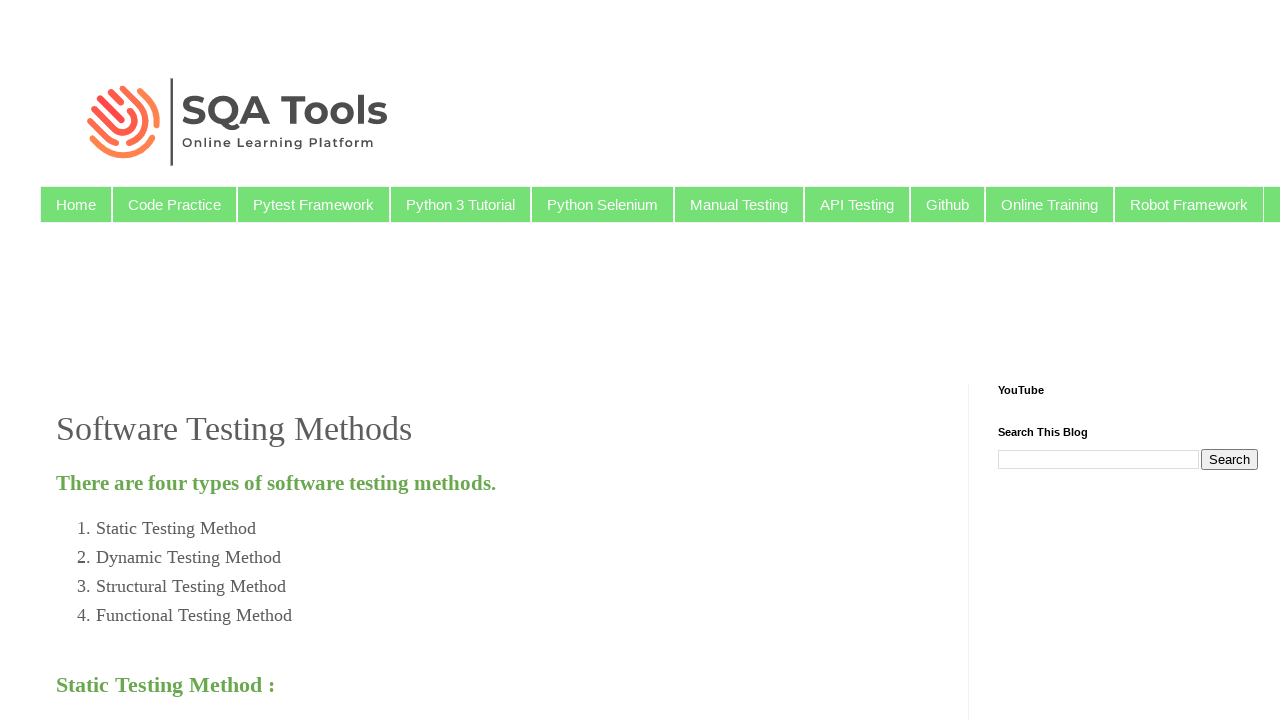

Captured tab title: 'SQA Tools : Online Learning Platform: Software Testing Methods'
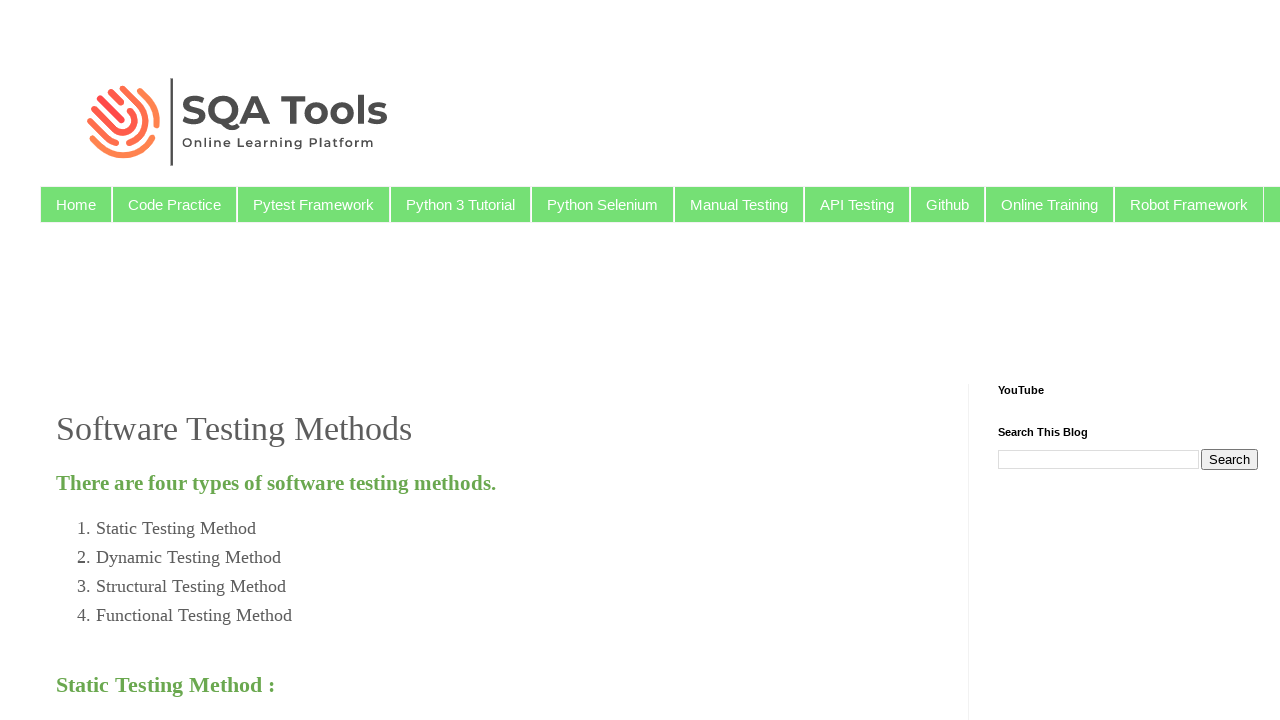

Brought tab to front to read title
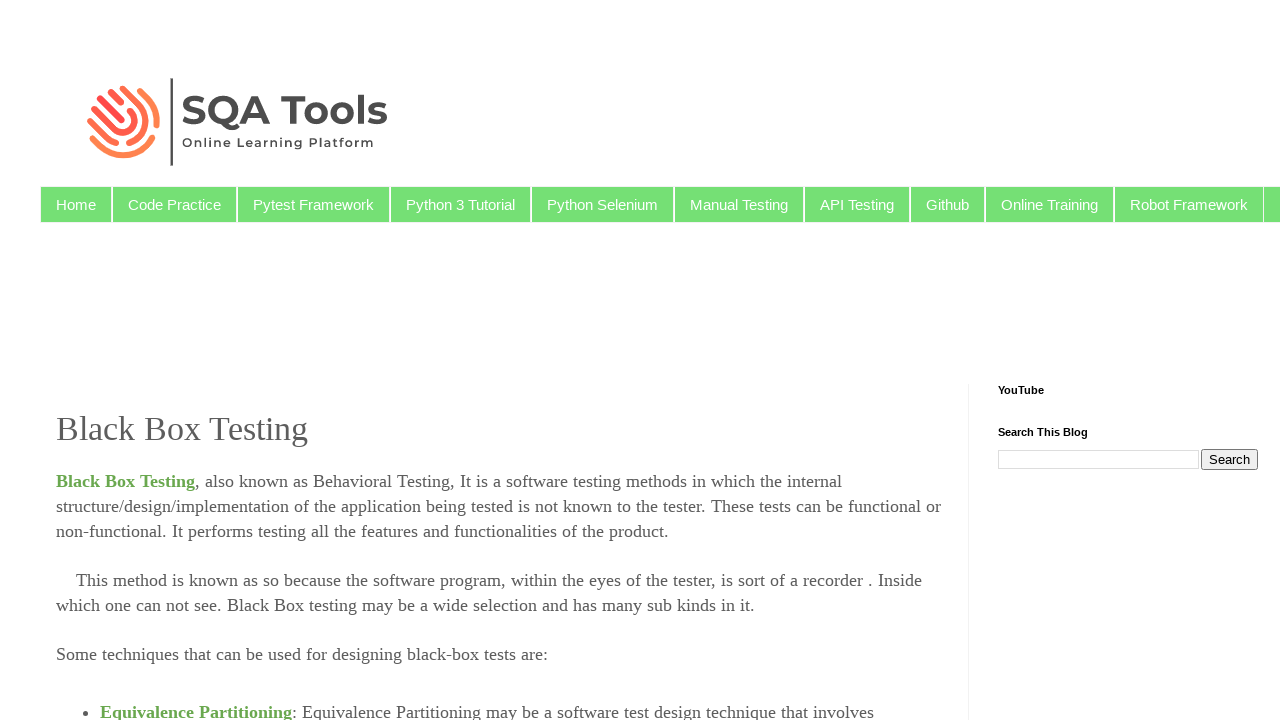

Captured tab title: 'SQA Tools : Online Learning Platform: Black Box Testing'
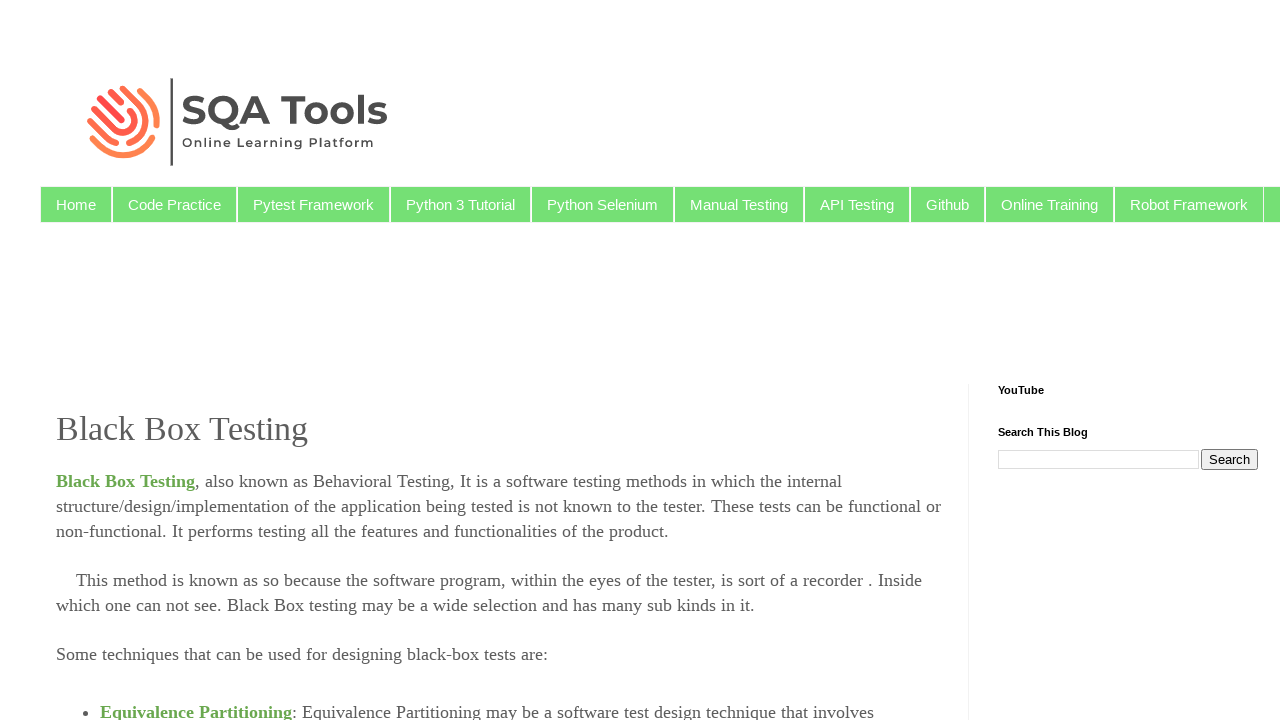

Brought tab to front to read title
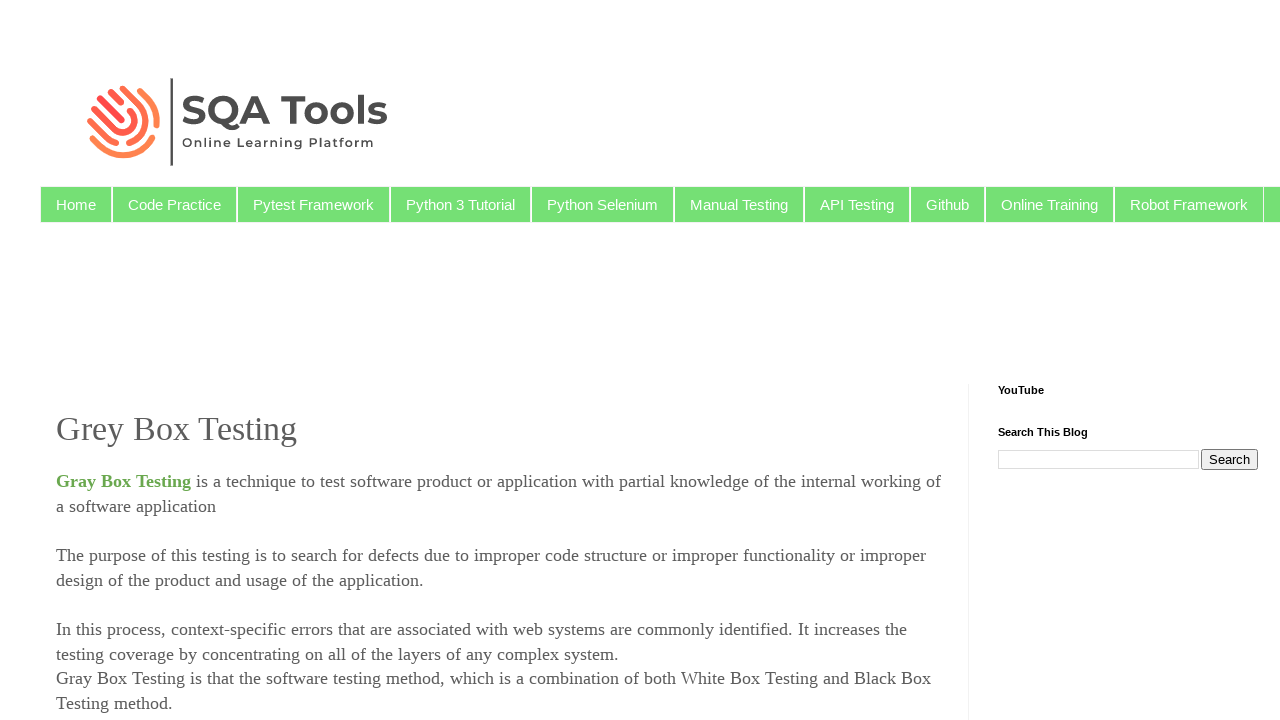

Captured tab title: 'SQA Tools : Online Learning Platform: Grey Box Testing'
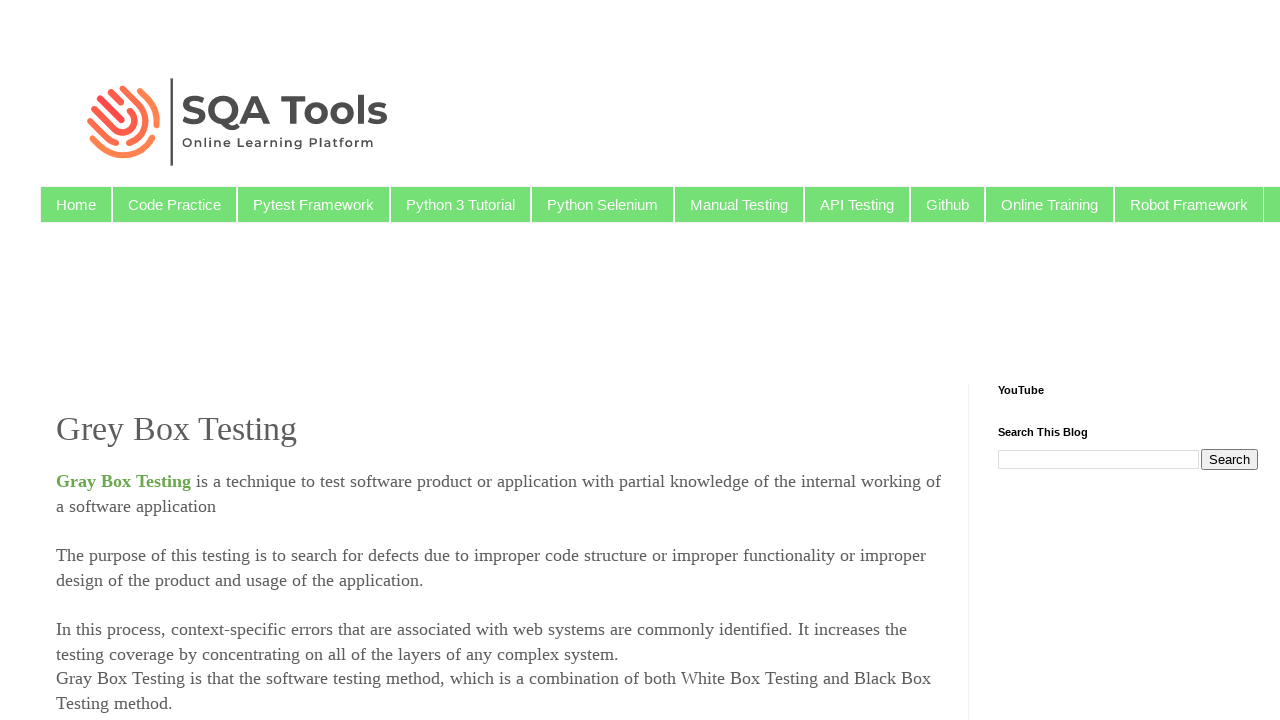

Brought tab to front to read title
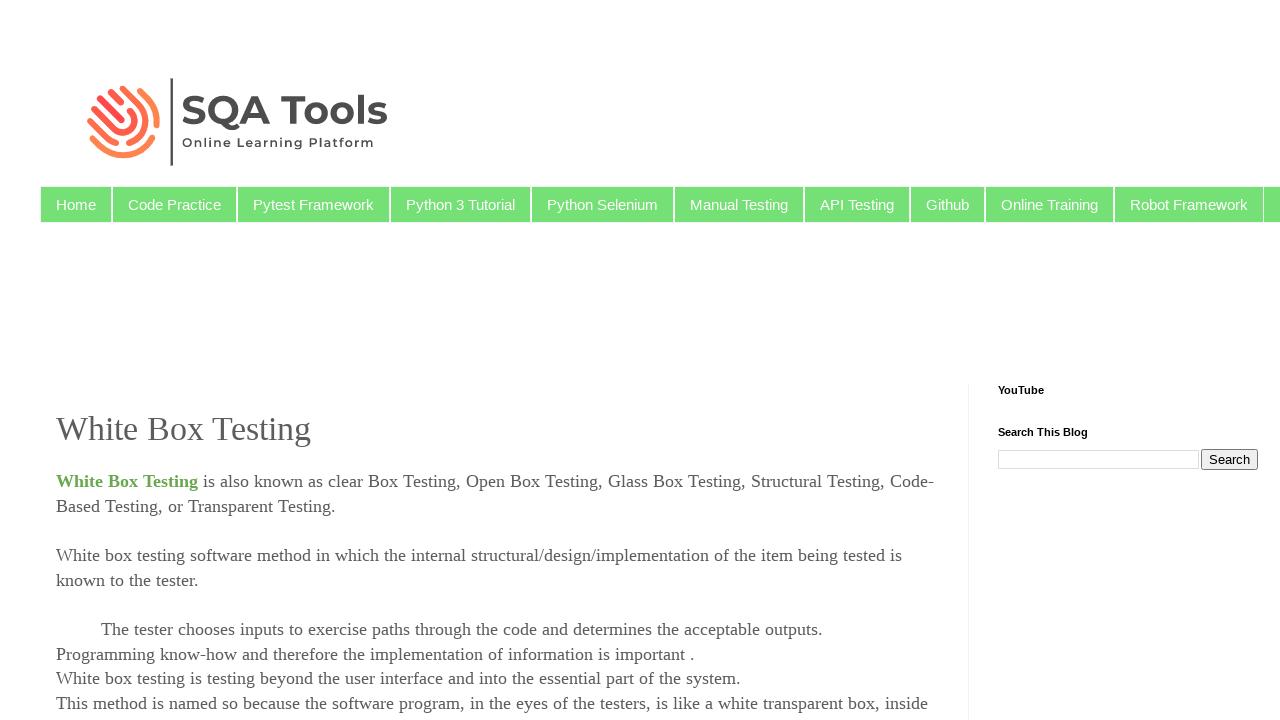

Captured tab title: 'SQA Tools : Online Learning Platform: White Box Testing'
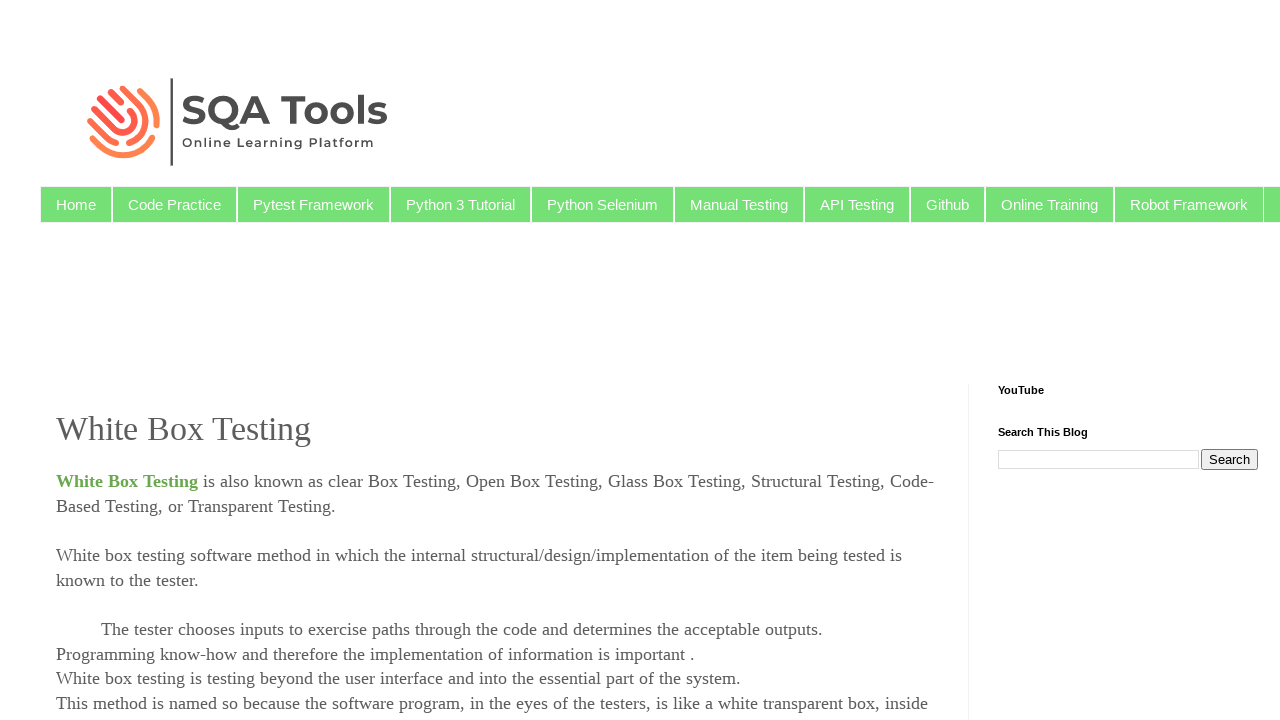

Brought original tab to front
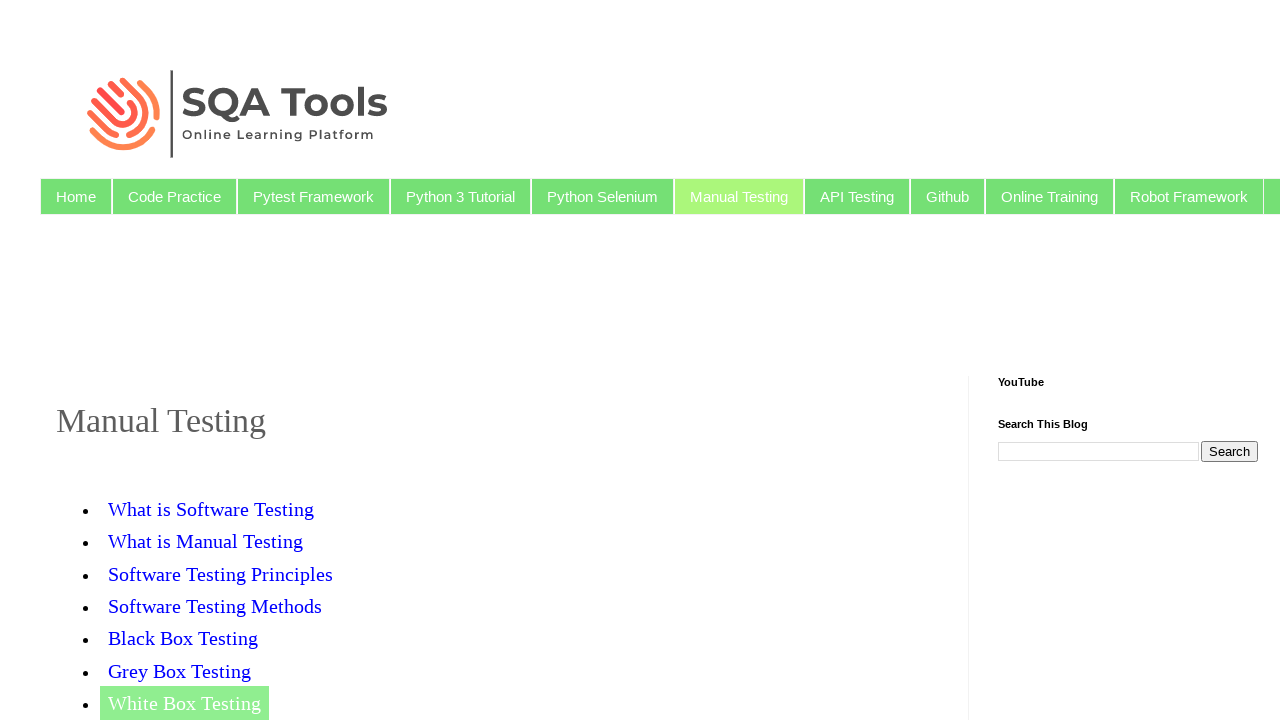

Brought tab 1 to front for verification
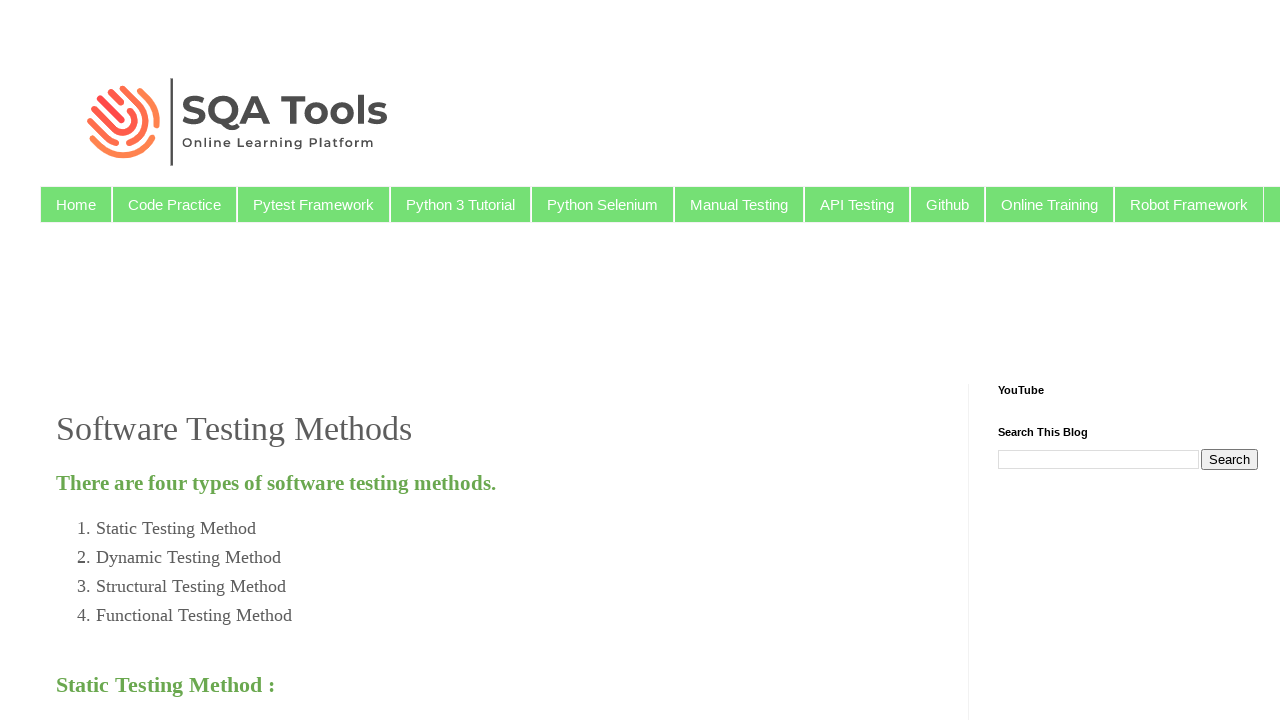

Verified tab 1 title matches: 'SQA Tools : Online Learning Platform: Software Testing Methods'
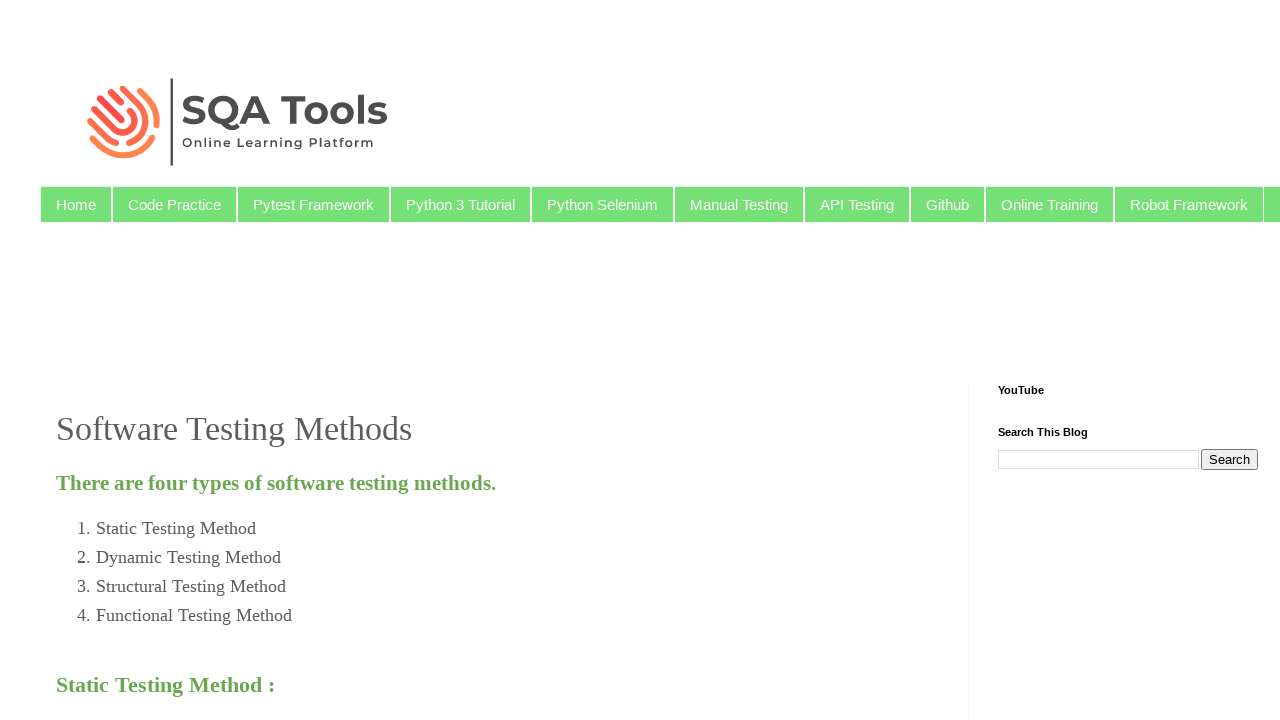

Closed tab 1
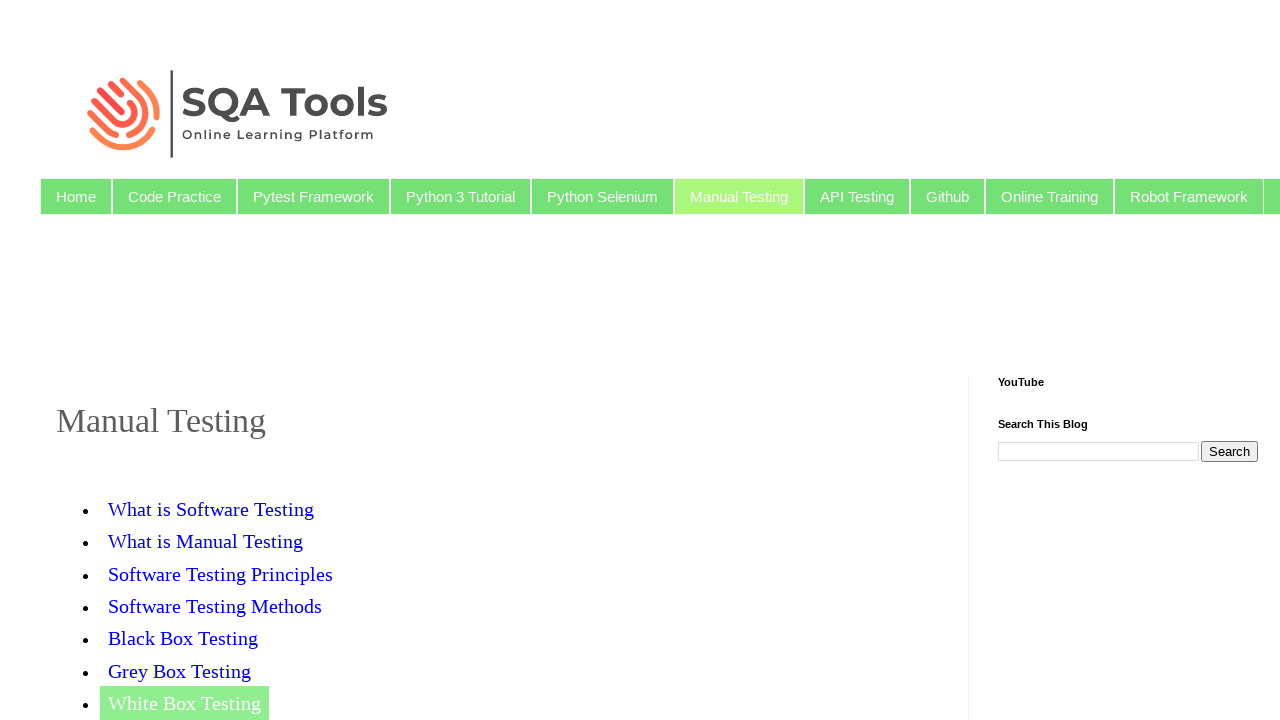

Brought tab 2 to front for verification
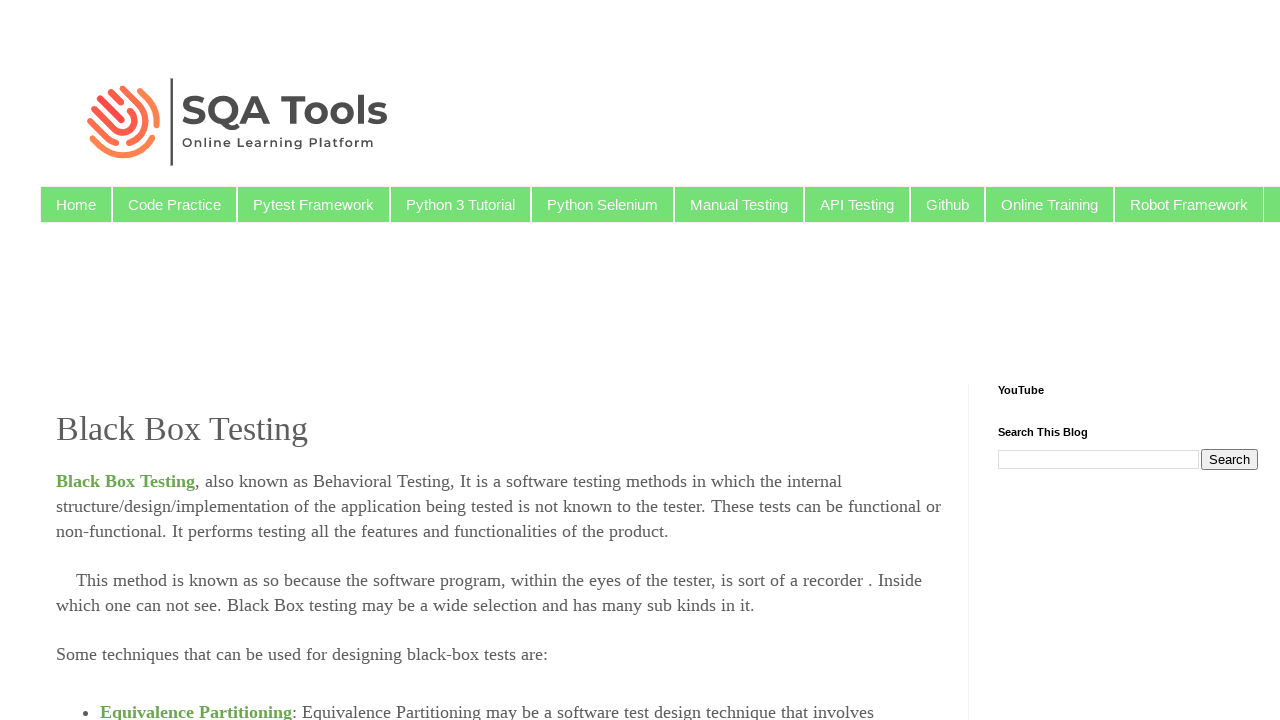

Verified tab 2 title matches: 'SQA Tools : Online Learning Platform: Black Box Testing'
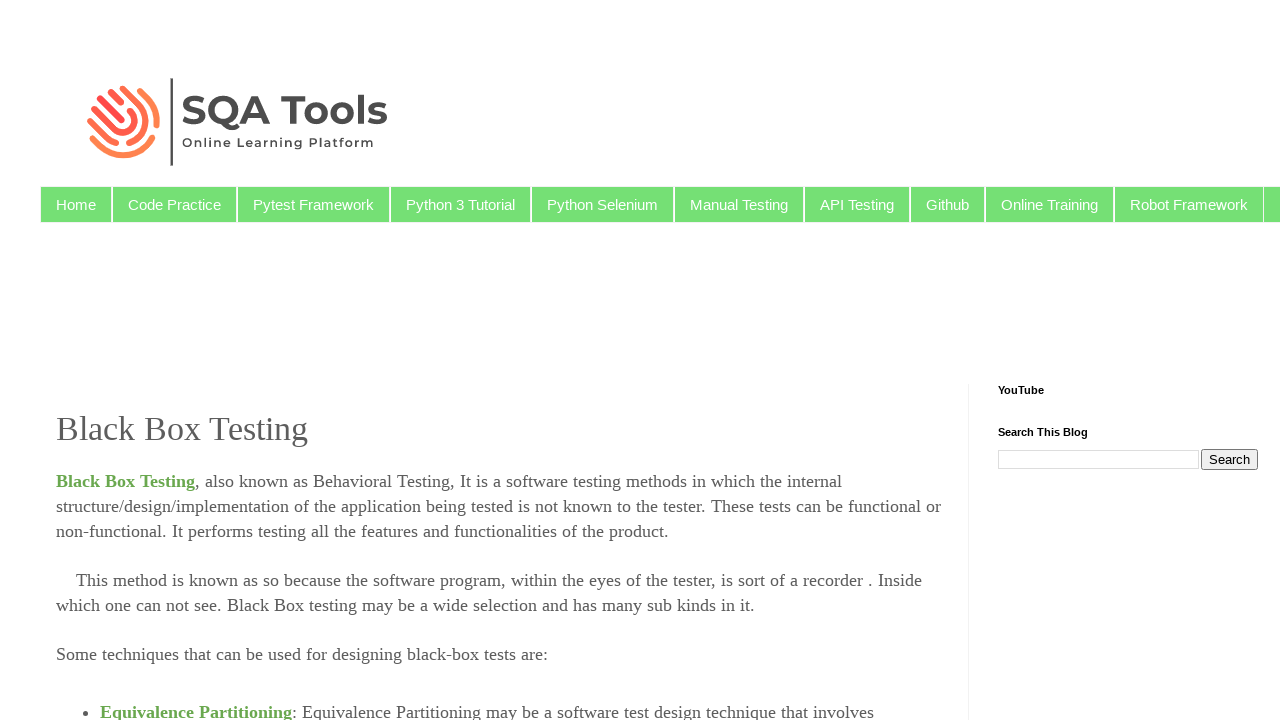

Closed tab 2
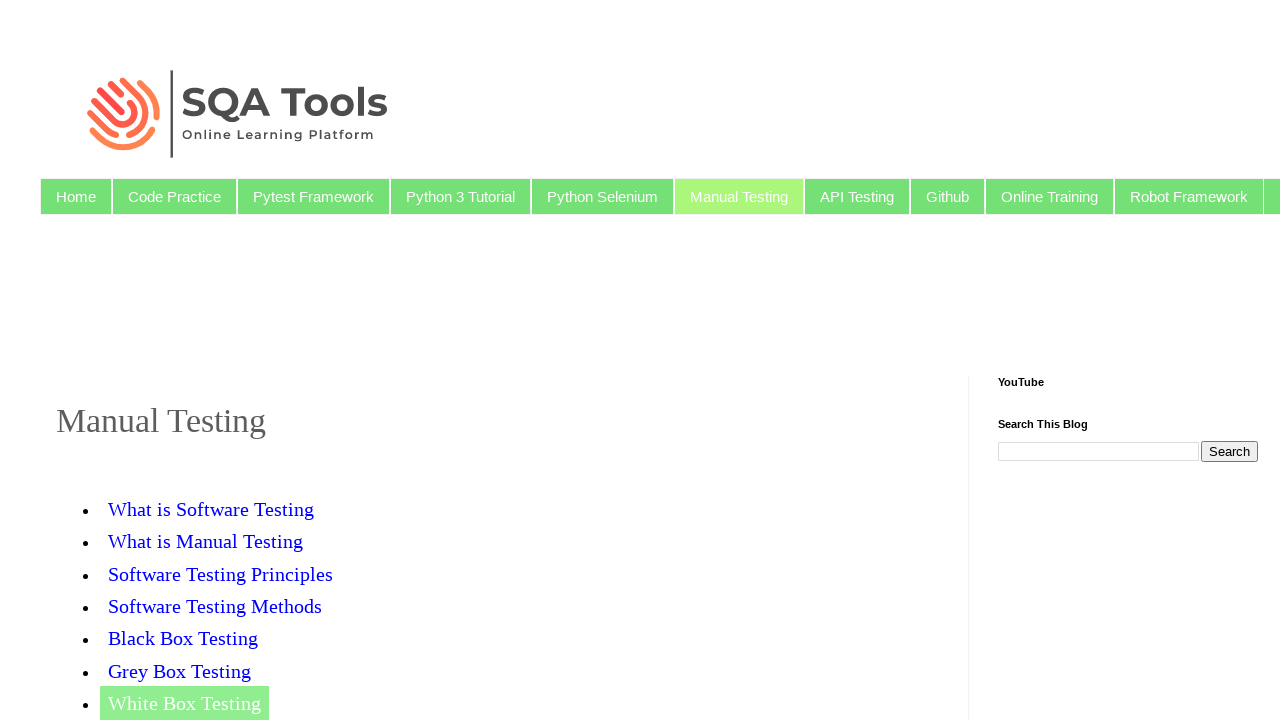

Brought tab 3 to front for verification
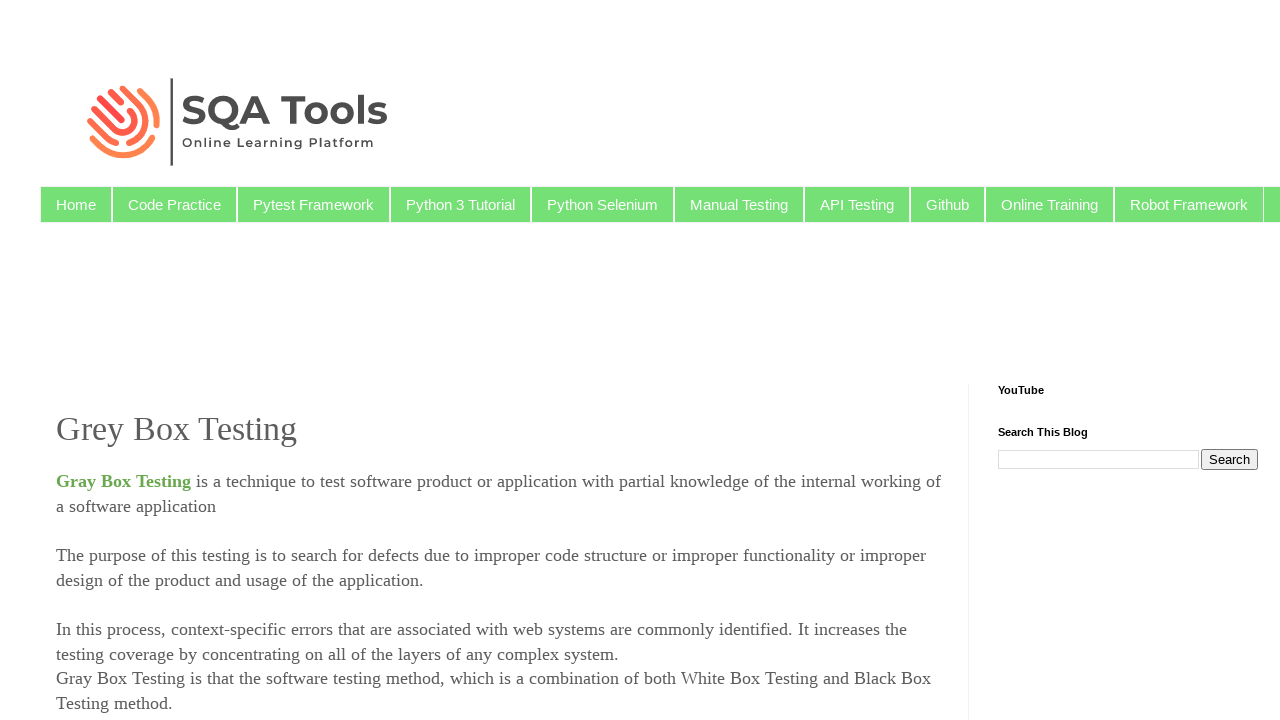

Verified tab 3 title matches: 'SQA Tools : Online Learning Platform: Grey Box Testing'
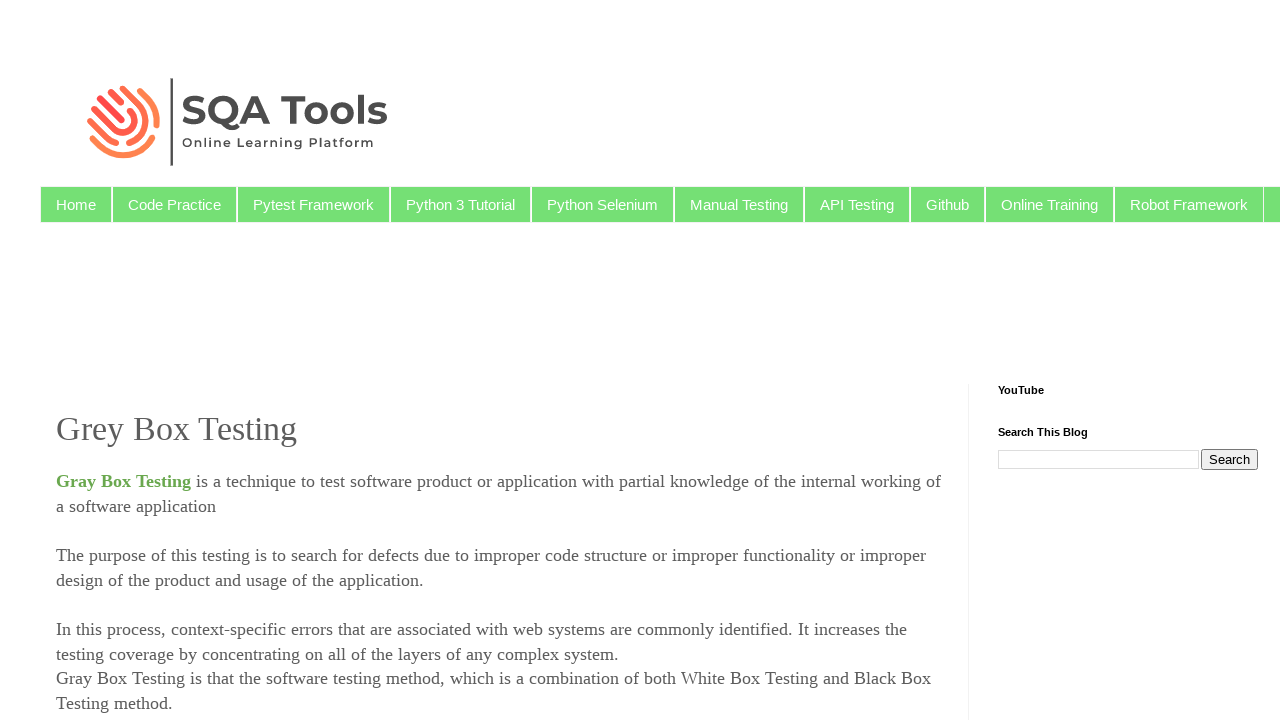

Closed tab 3
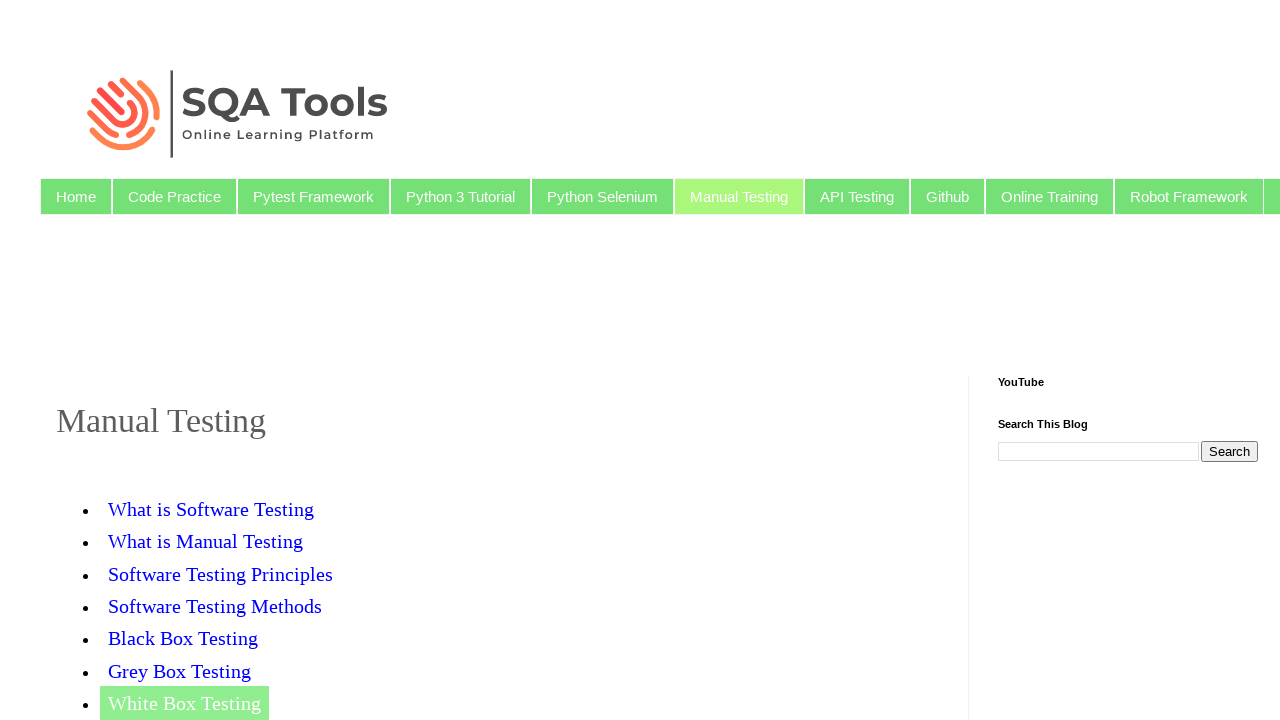

Brought tab 4 to front for verification
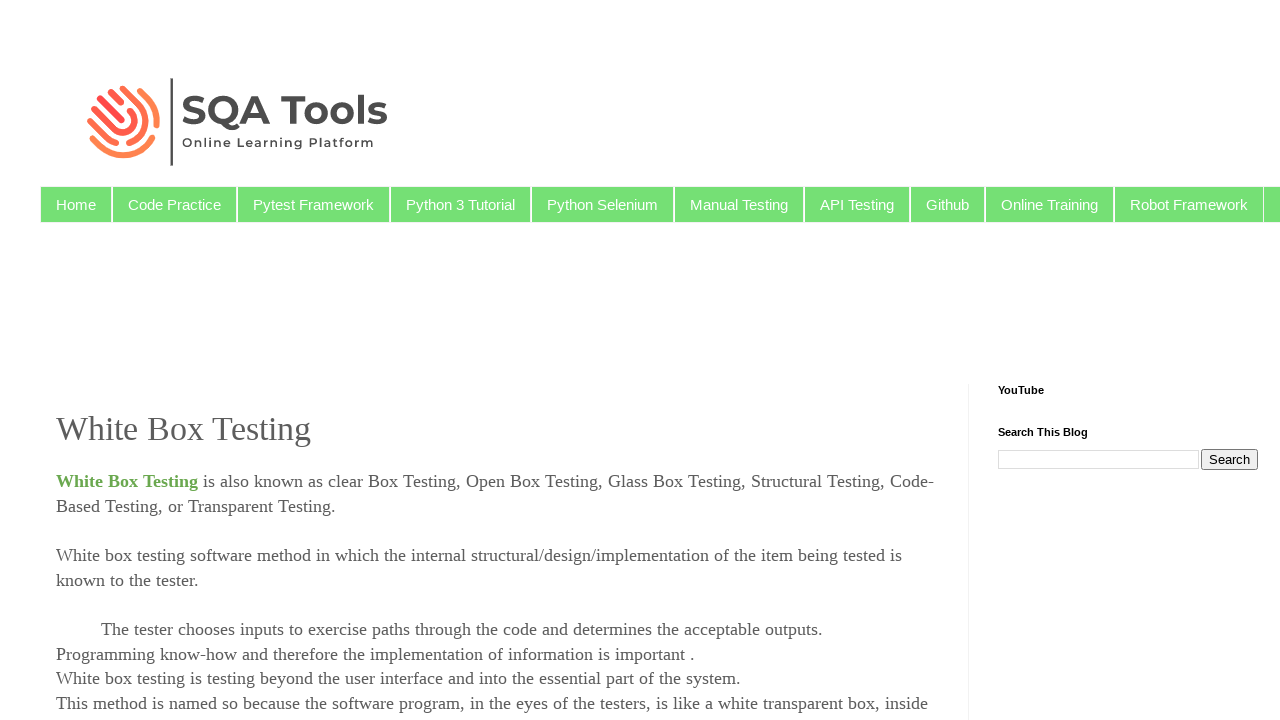

Verified tab 4 title matches: 'SQA Tools : Online Learning Platform: White Box Testing'
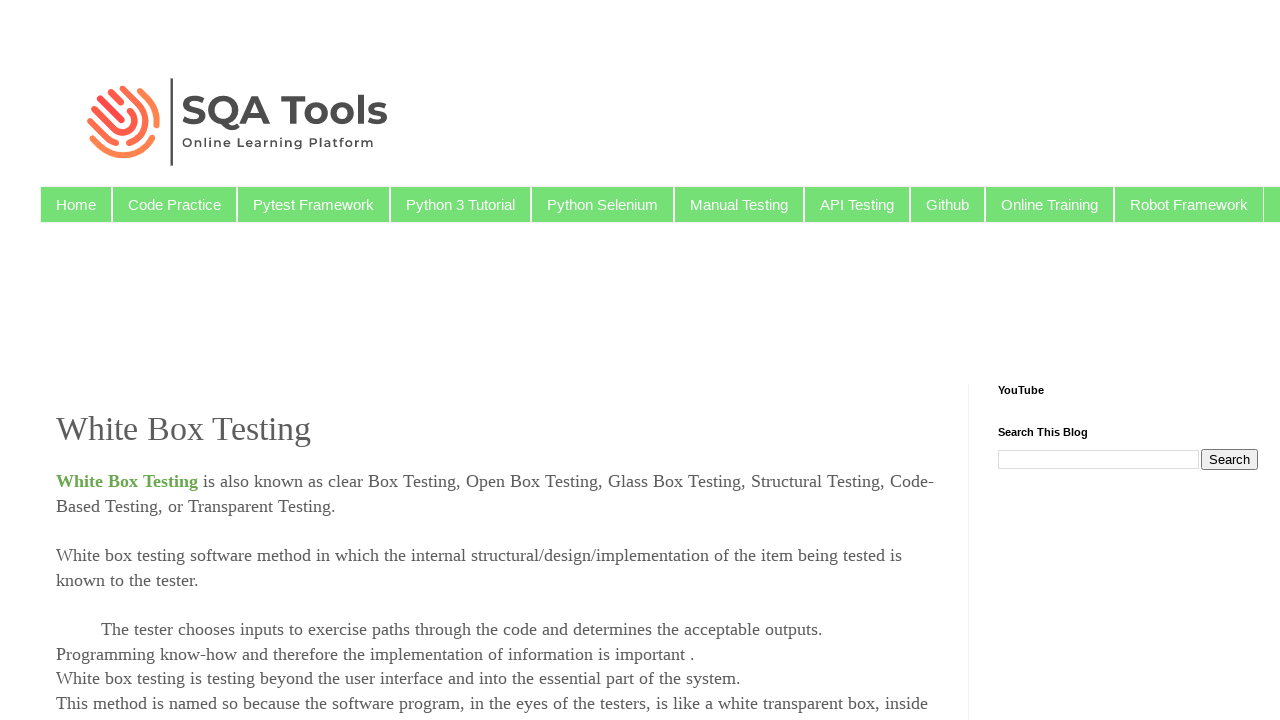

Closed tab 4
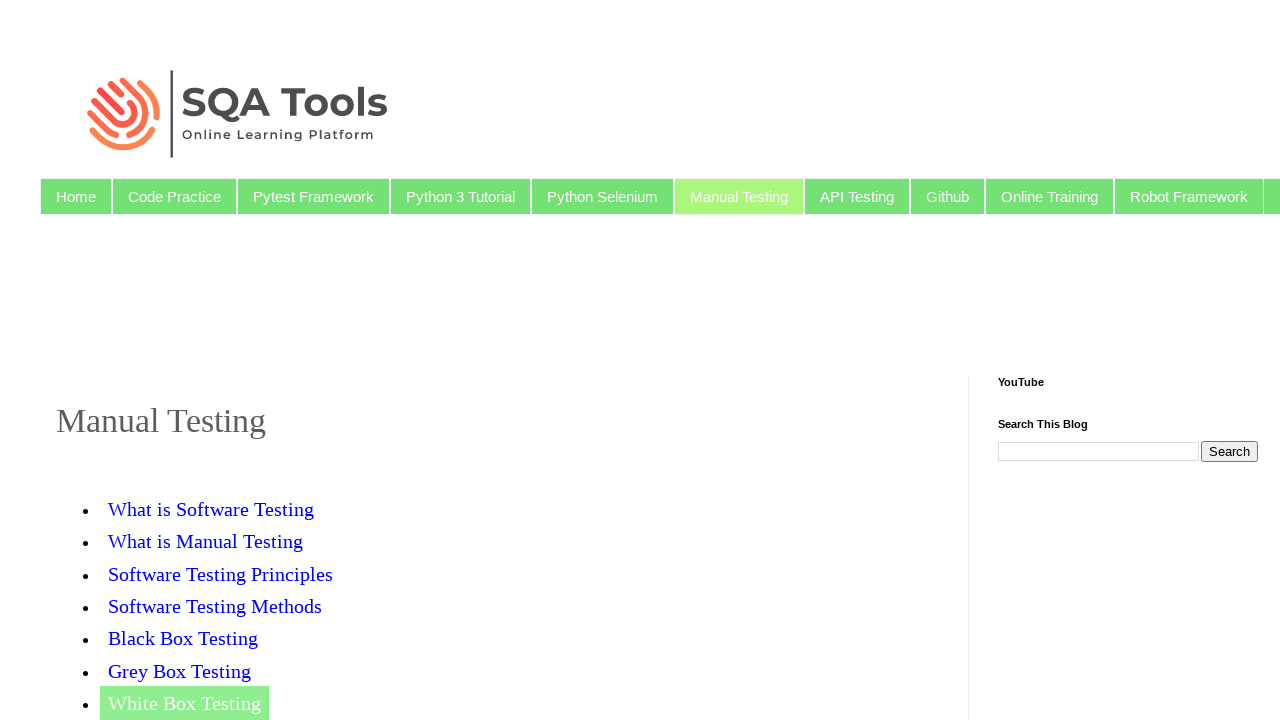

Brought original tab to front after closing all other tabs
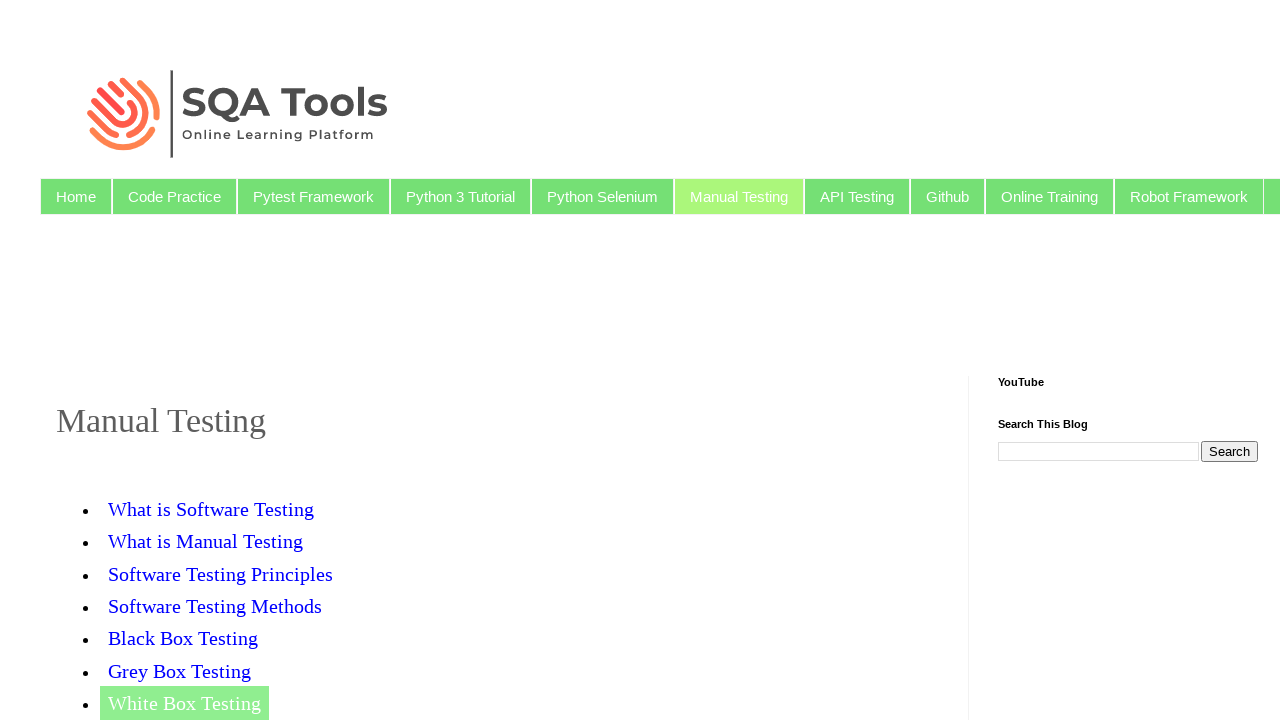

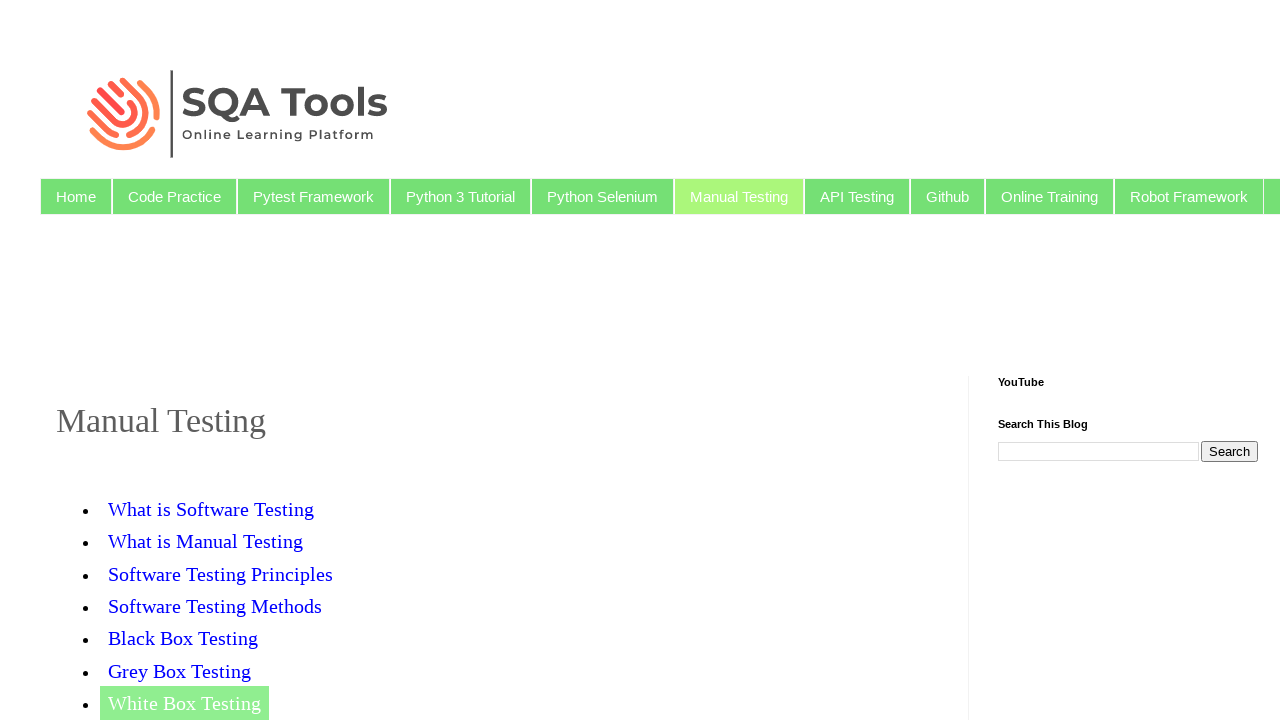